Tests alert handling functionality by clicking a button that triggers an alert and then dismissing the alert dialog

Starting URL: https://demoqa.com/alerts

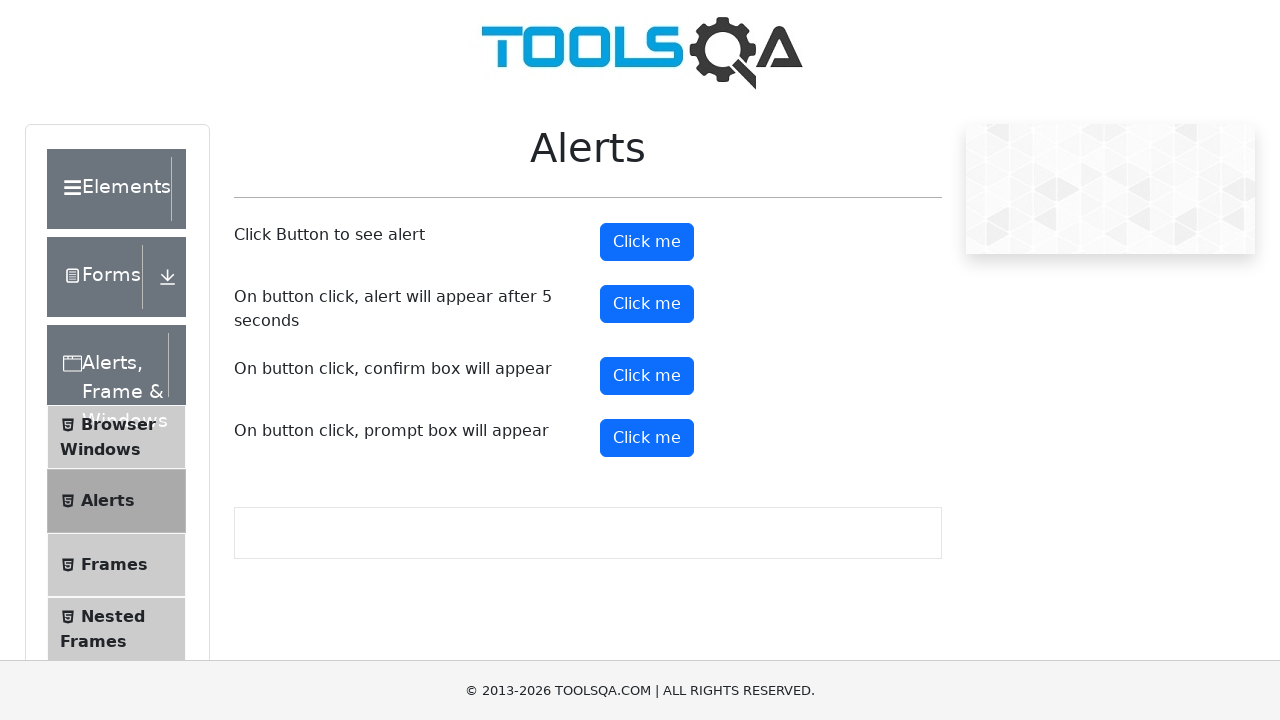

Clicked alert button to trigger alert dialog at (647, 242) on #alertButton
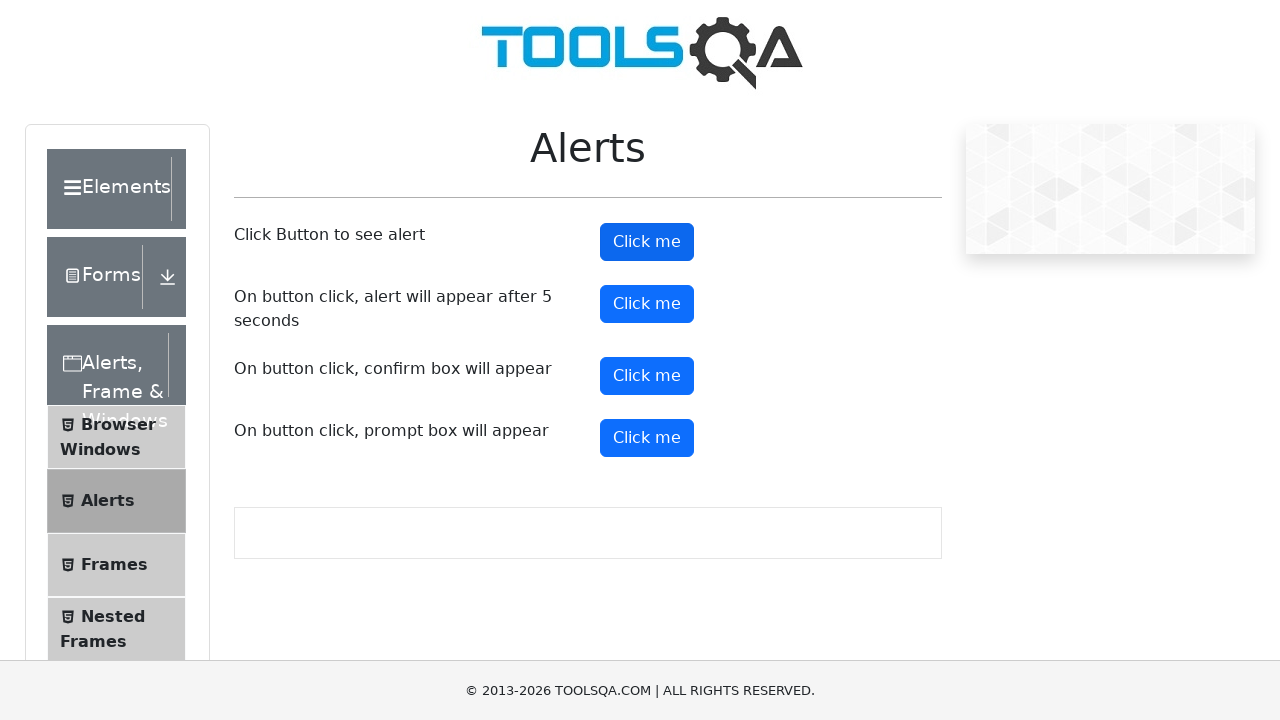

Set up dialog handler to dismiss alerts
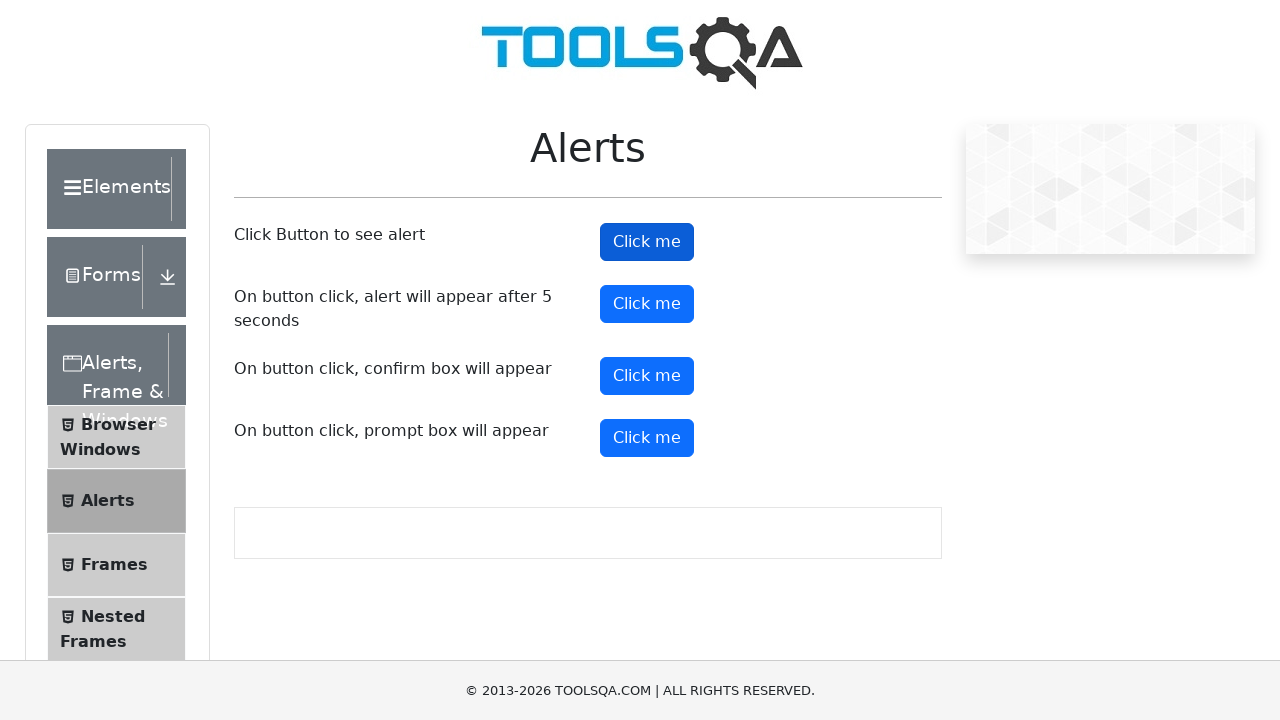

Waited 1 second for alert to be handled
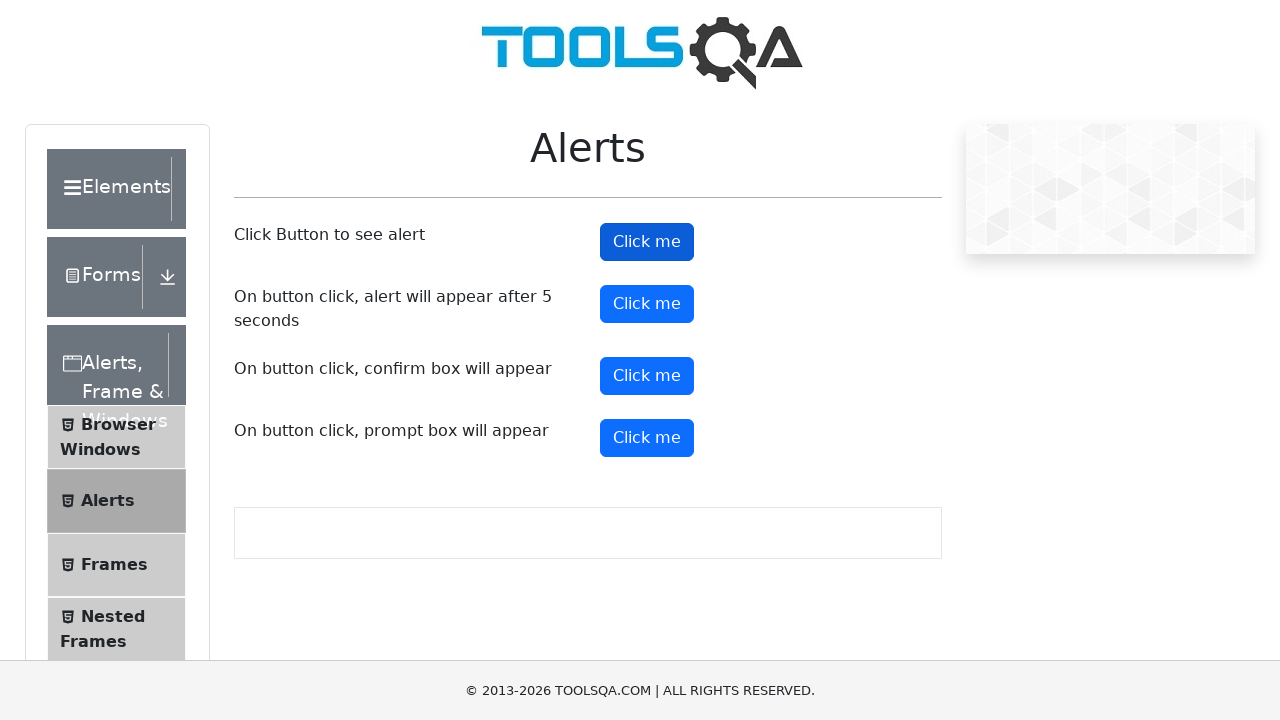

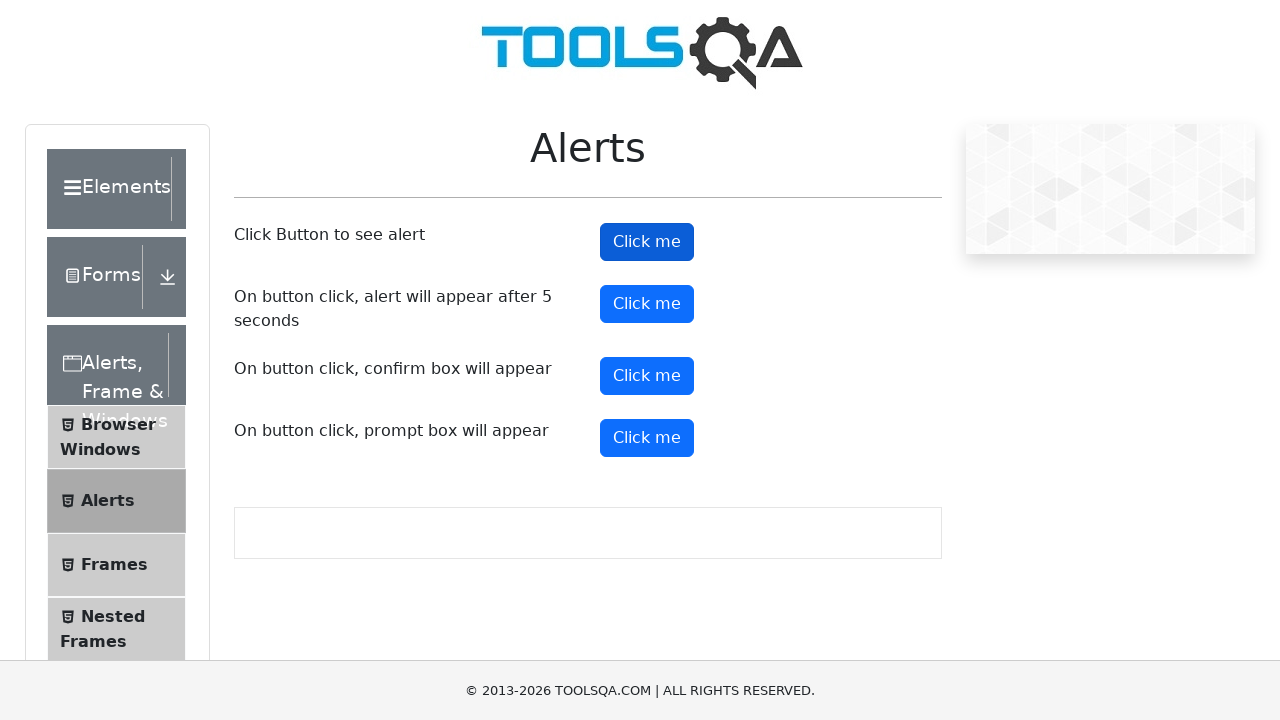